Tests that a todo item is removed when edited to an empty string

Starting URL: https://demo.playwright.dev/todomvc

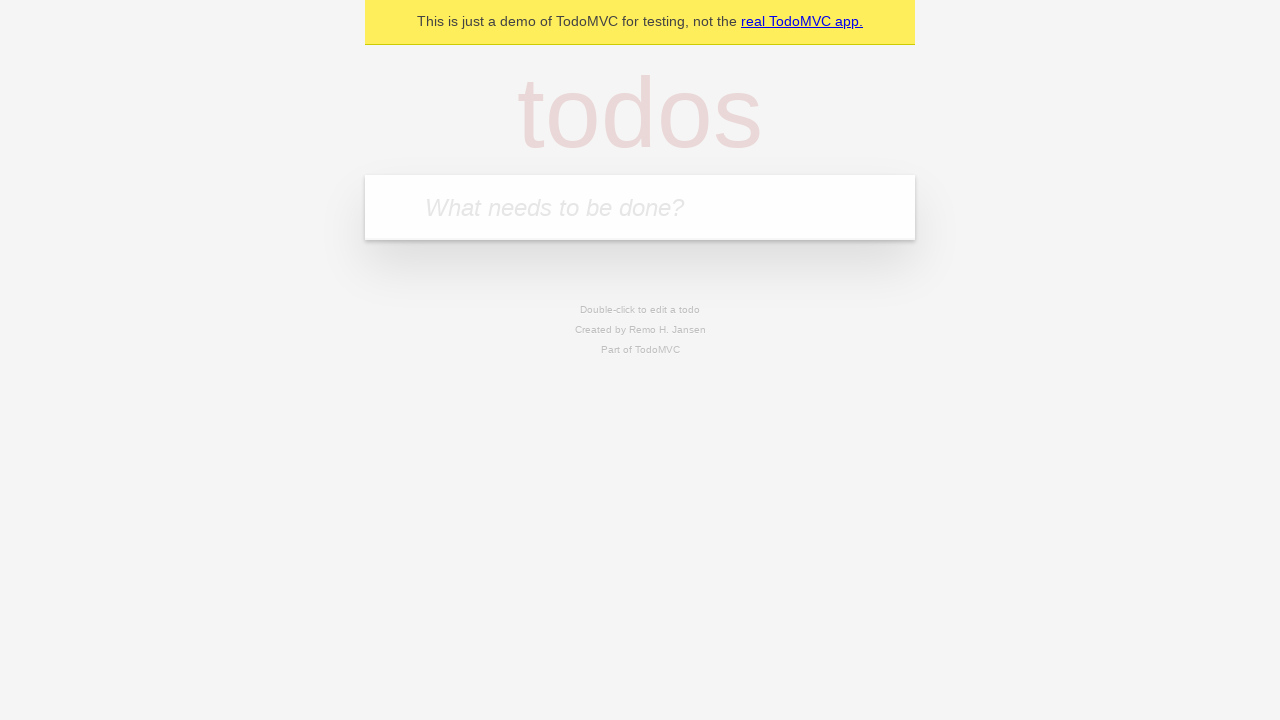

Filled first todo input with 'buy some cheese' on .new-todo
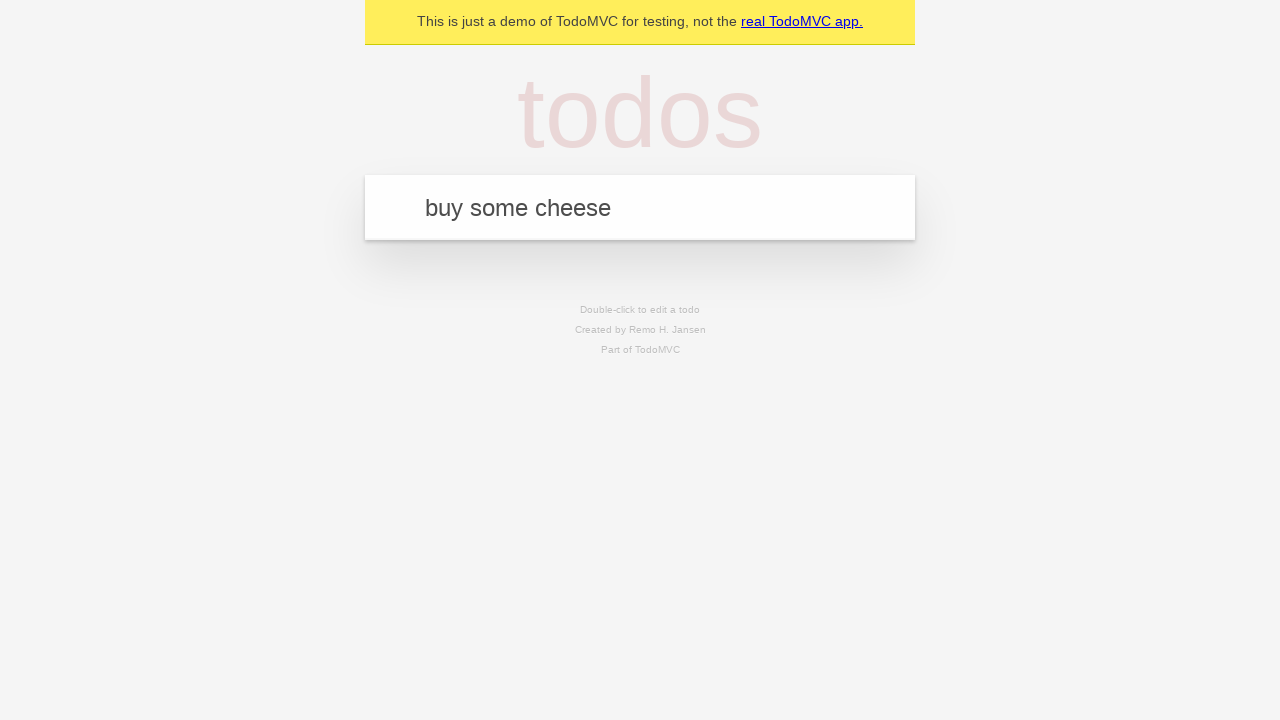

Pressed Enter to create first todo on .new-todo
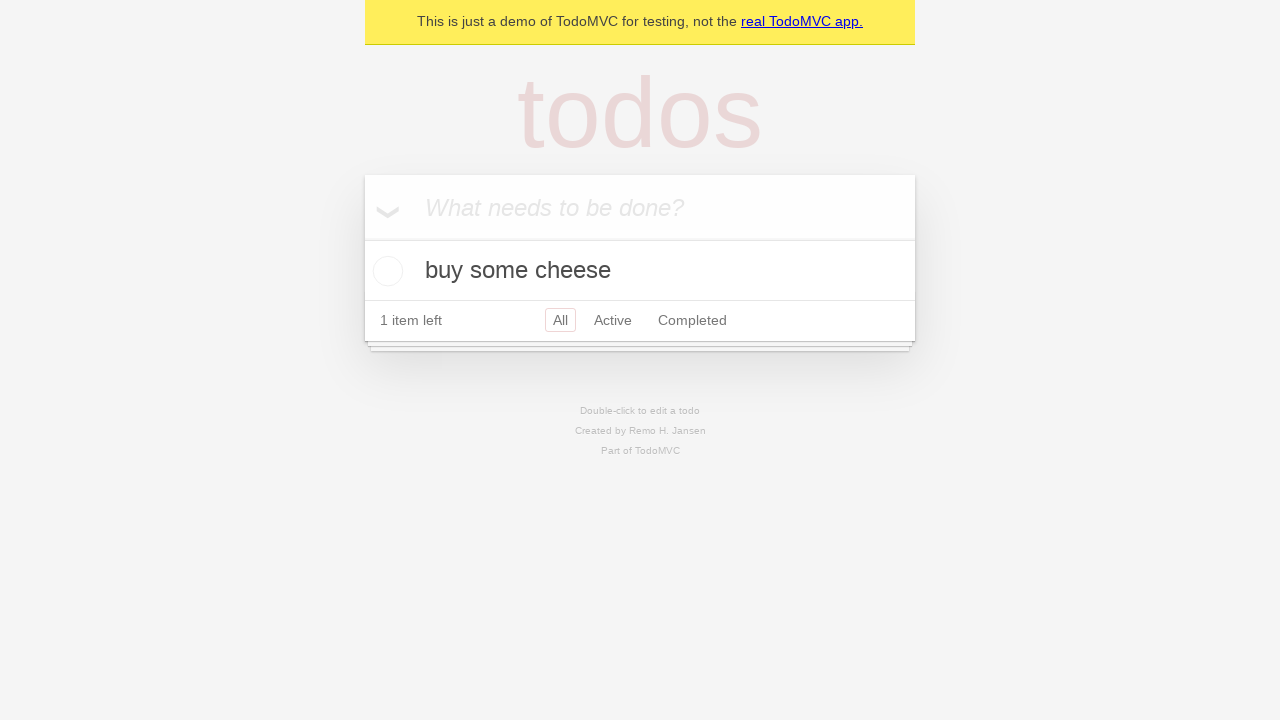

Filled second todo input with 'feed the cat' on .new-todo
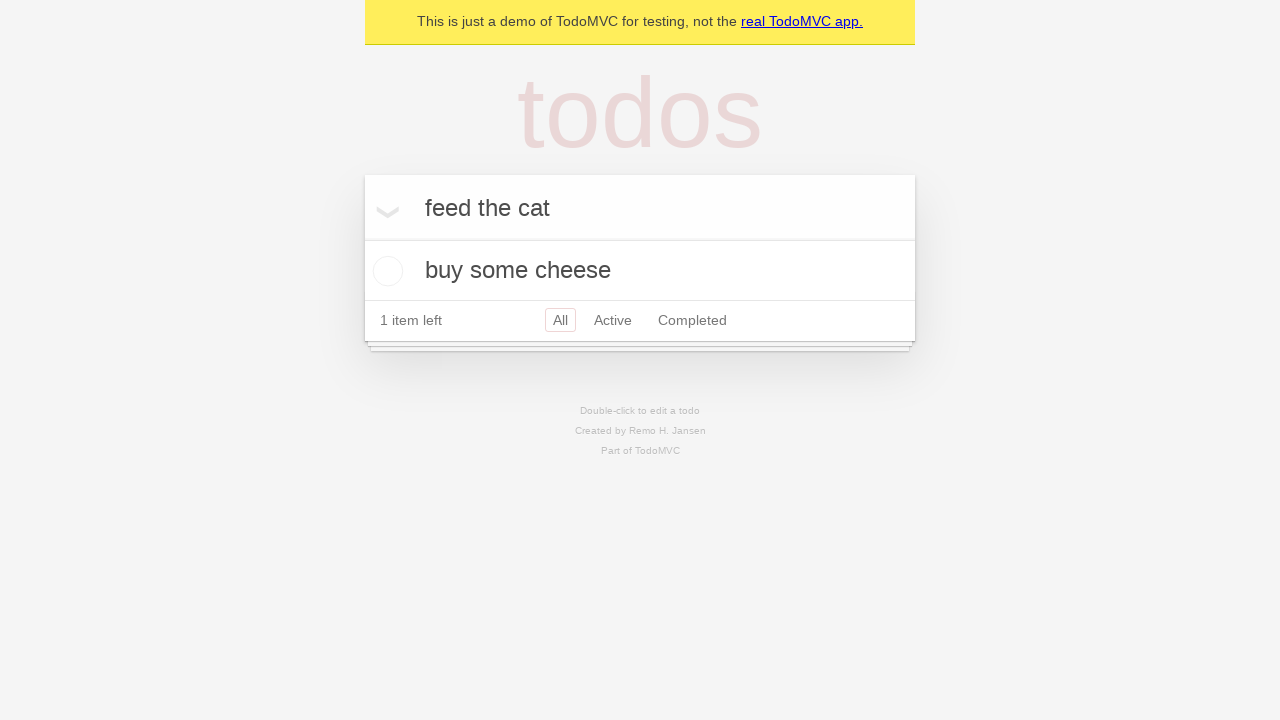

Pressed Enter to create second todo on .new-todo
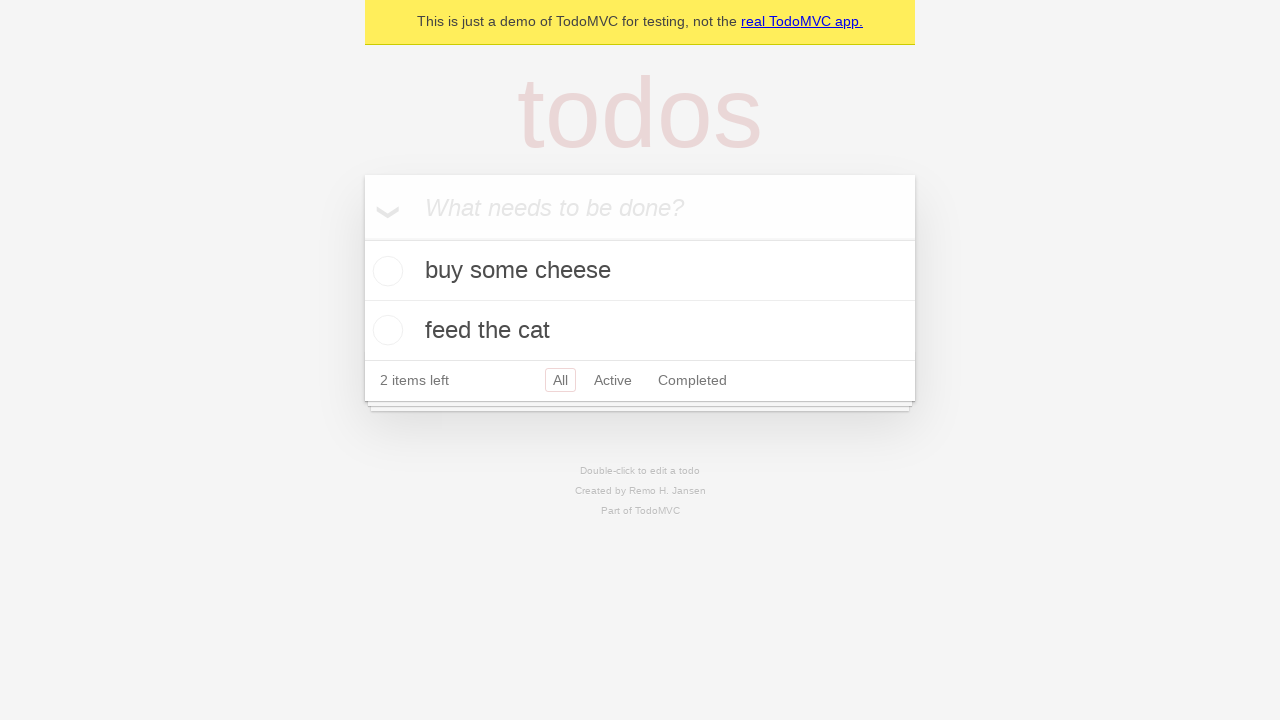

Filled third todo input with 'book a doctors appointment' on .new-todo
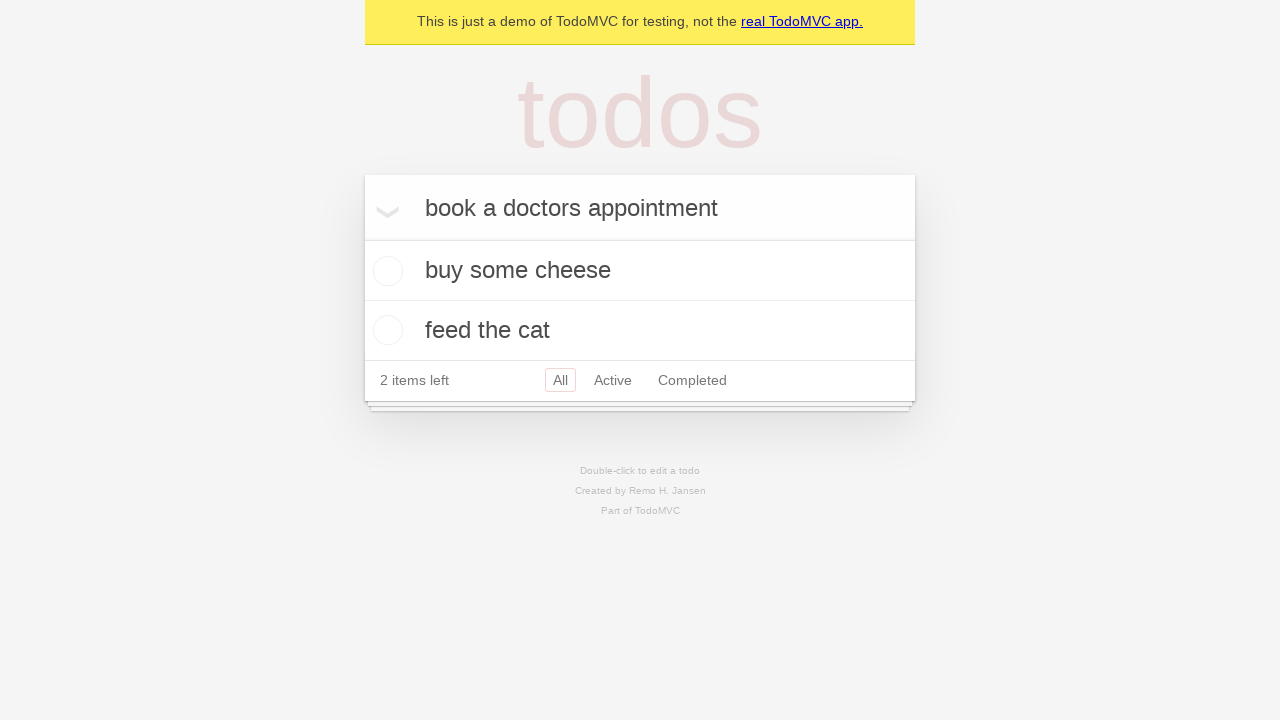

Pressed Enter to create third todo on .new-todo
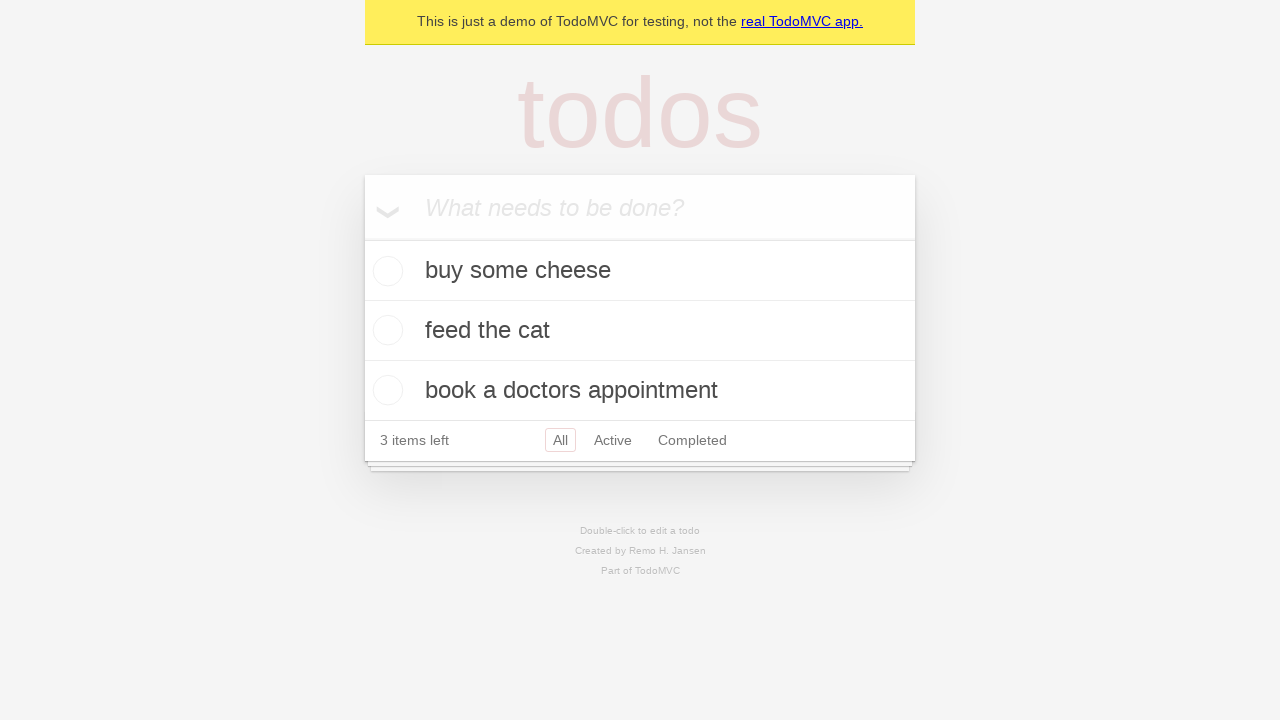

Located all todo items in the list
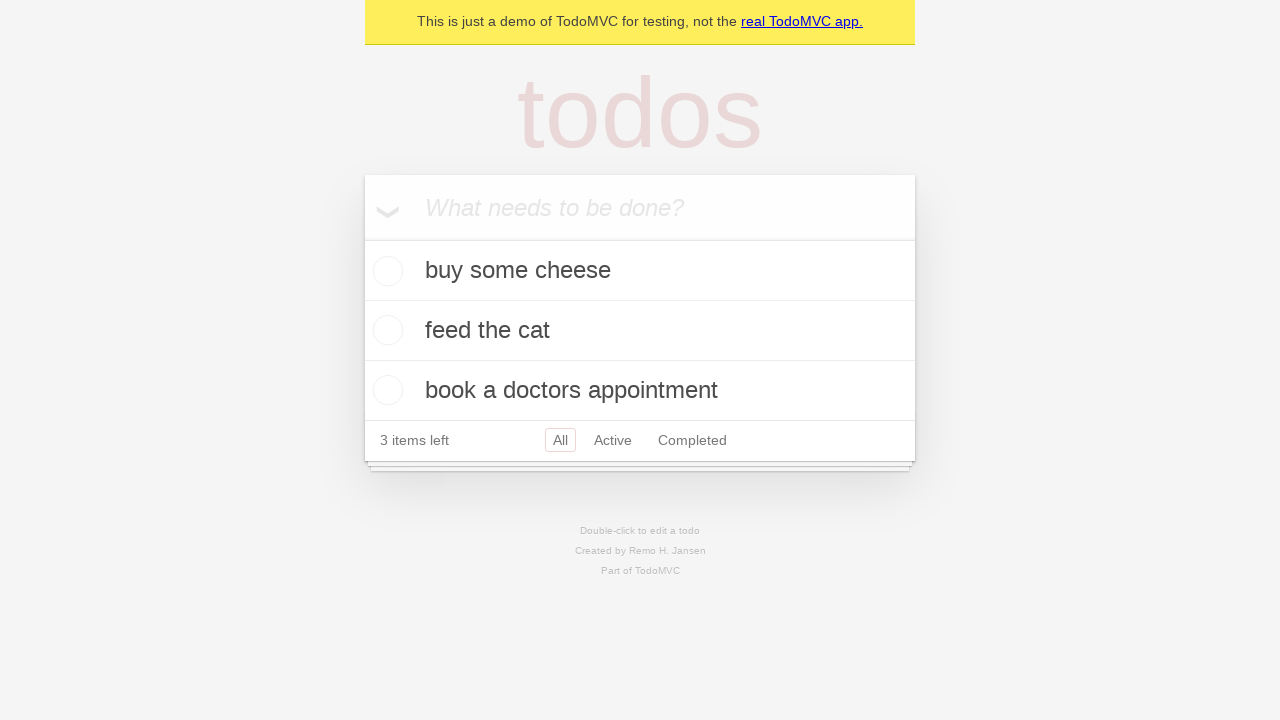

Double-clicked second todo item to enter edit mode at (640, 331) on .todo-list li >> nth=1
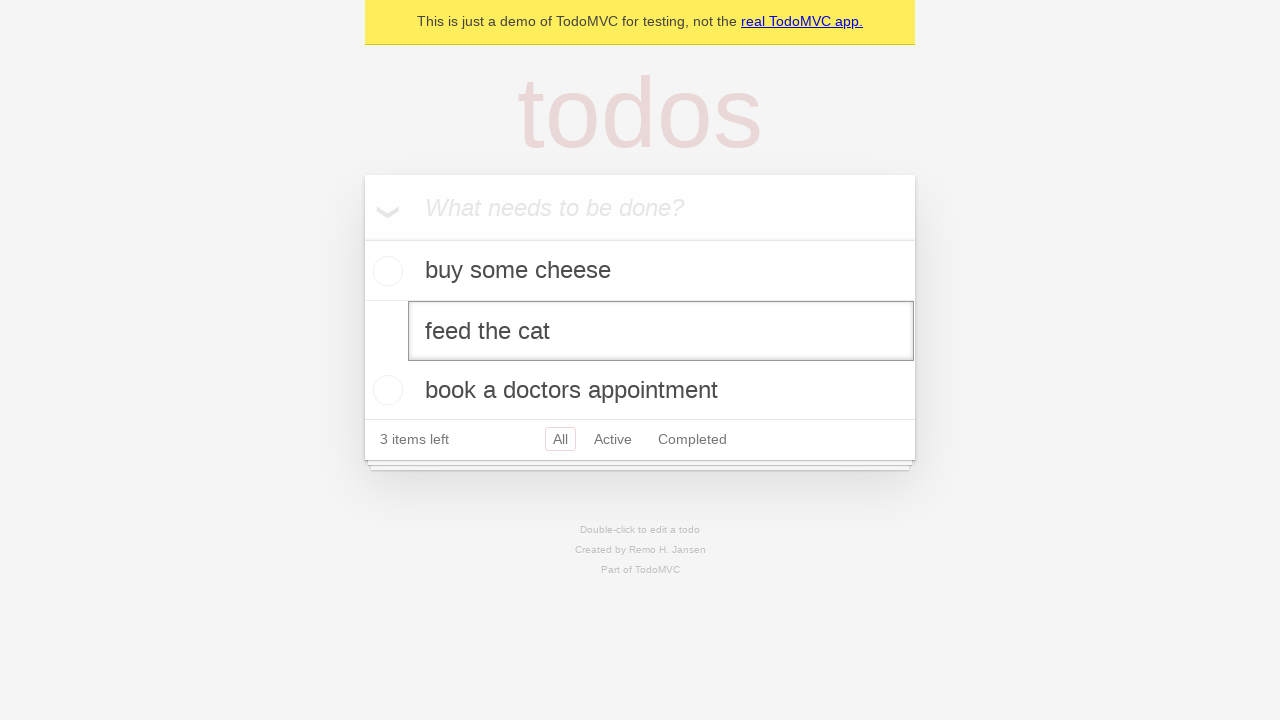

Cleared the edit field to empty string on .todo-list li >> nth=1 >> .edit
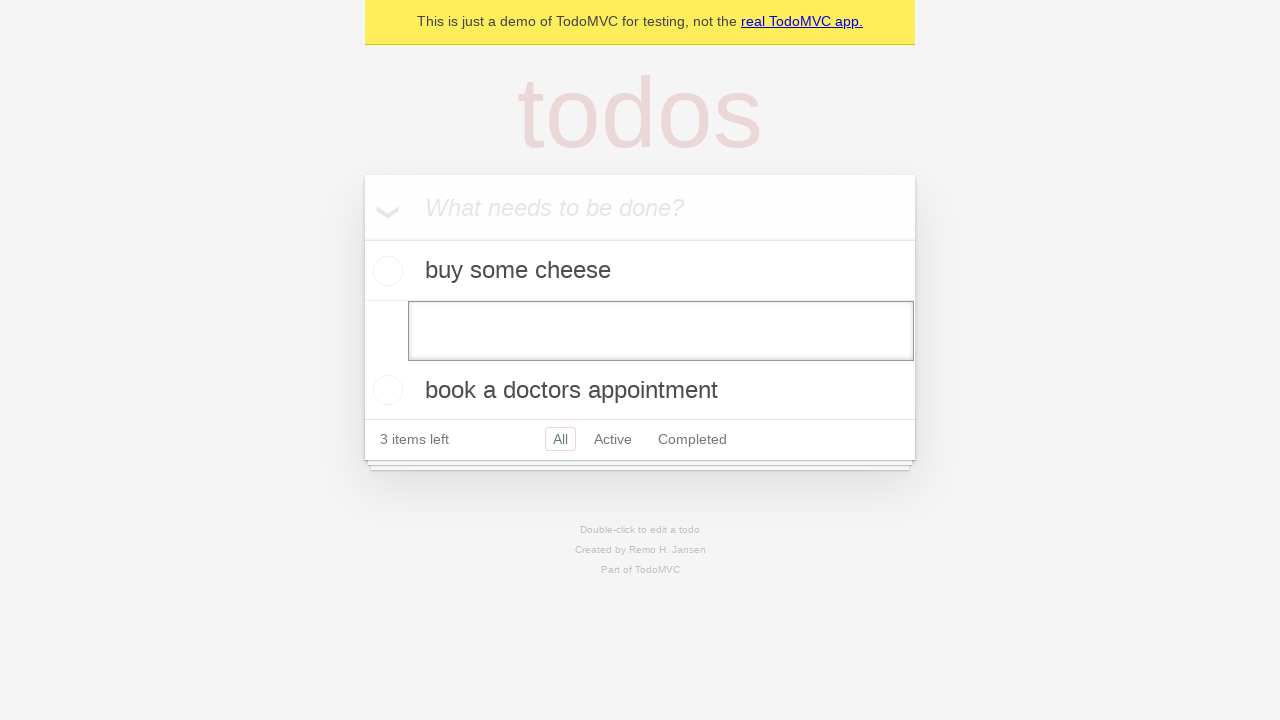

Pressed Enter to confirm empty edit, triggering todo removal on .todo-list li >> nth=1 >> .edit
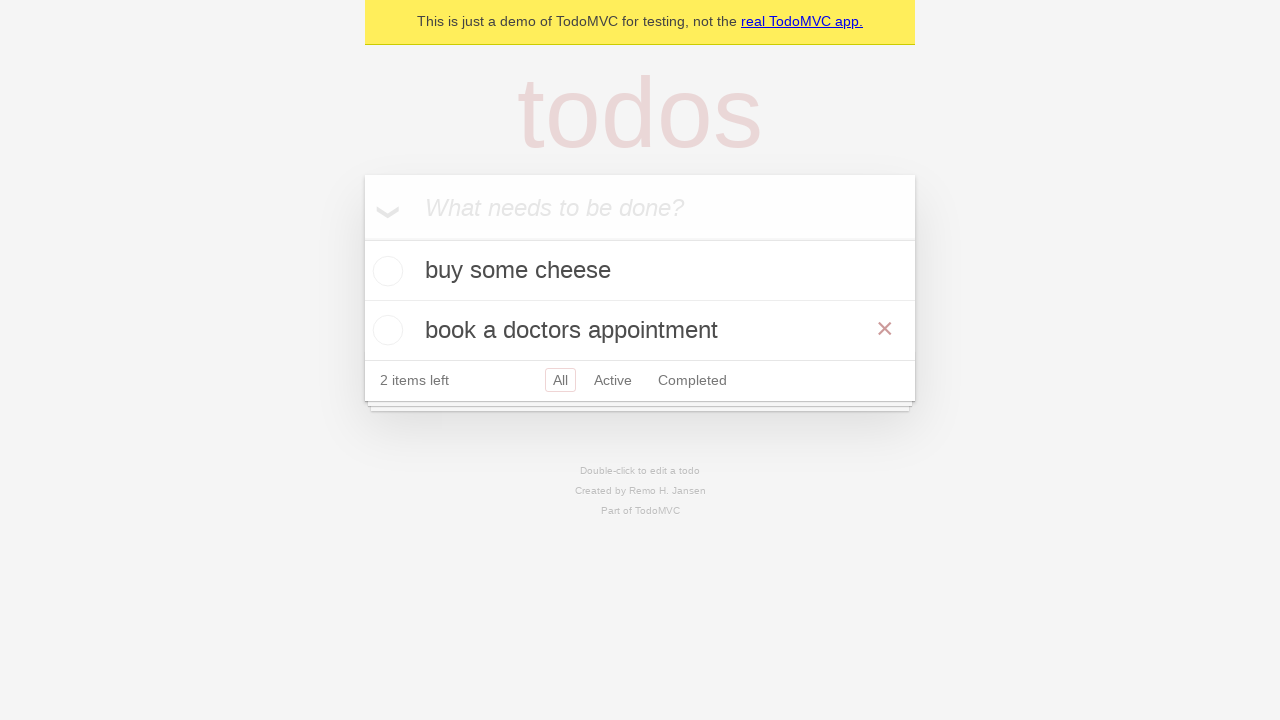

Verified remaining todo items are still present after removal
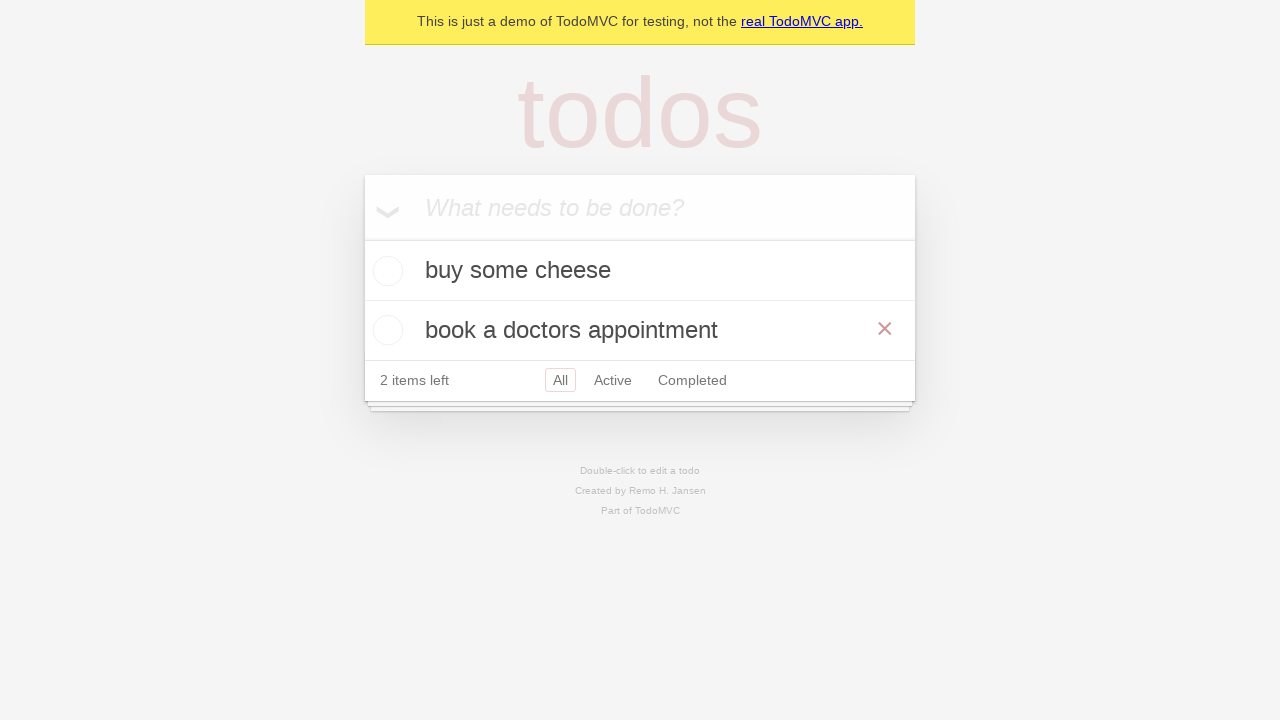

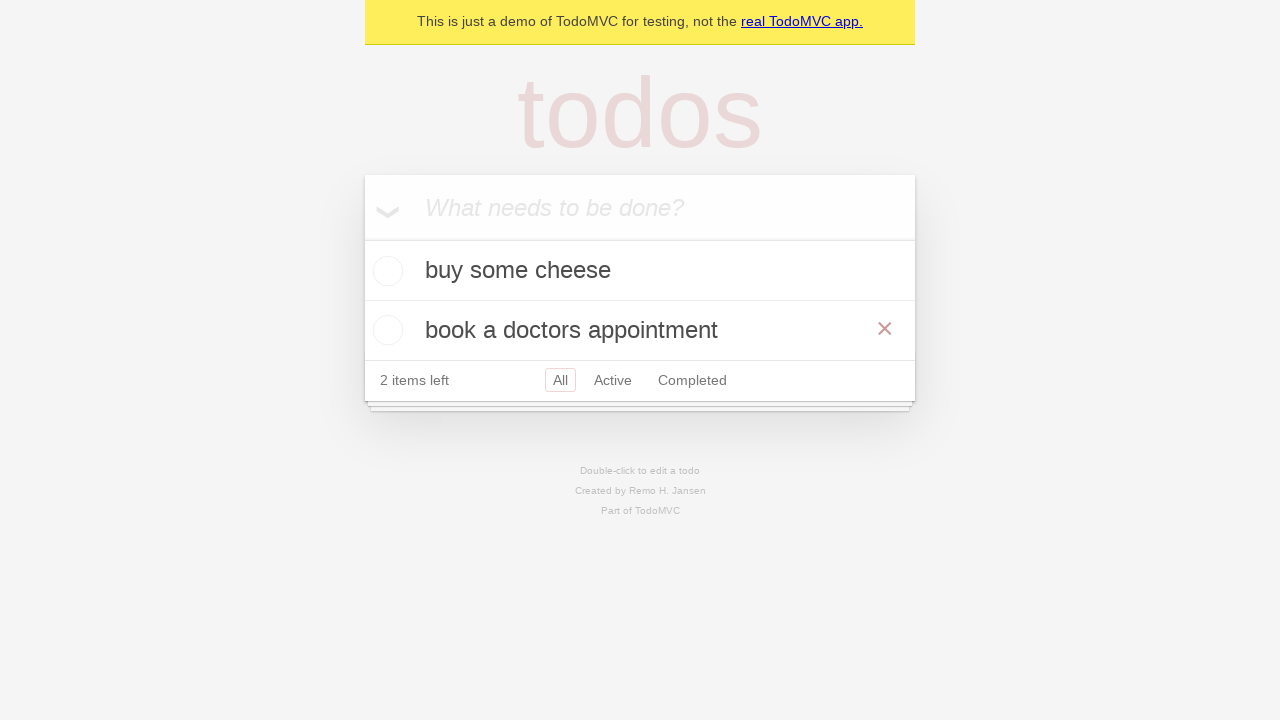